Tests JavaScript prompt functionality by clicking the JS Prompt button, handling the browser prompt dialog, and entering text into it.

Starting URL: https://the-internet.herokuapp.com/javascript_alerts

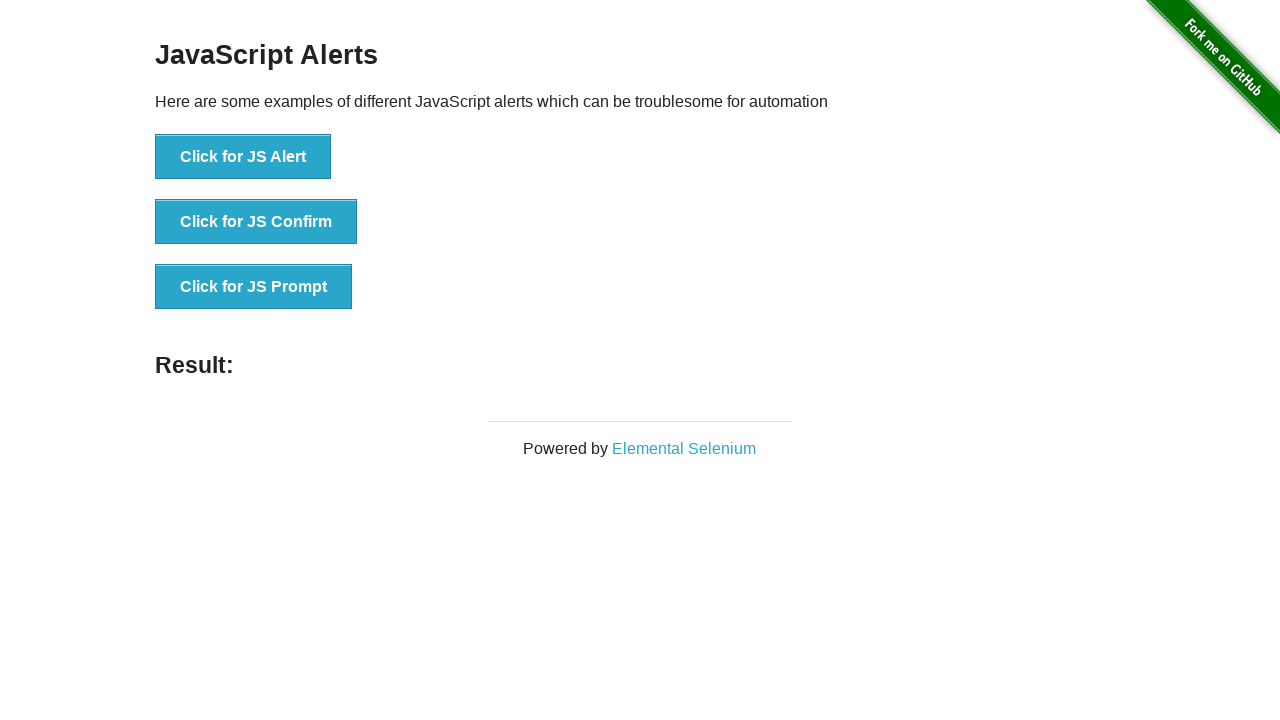

Set up dialog handler to accept prompts with 'Welcome' text
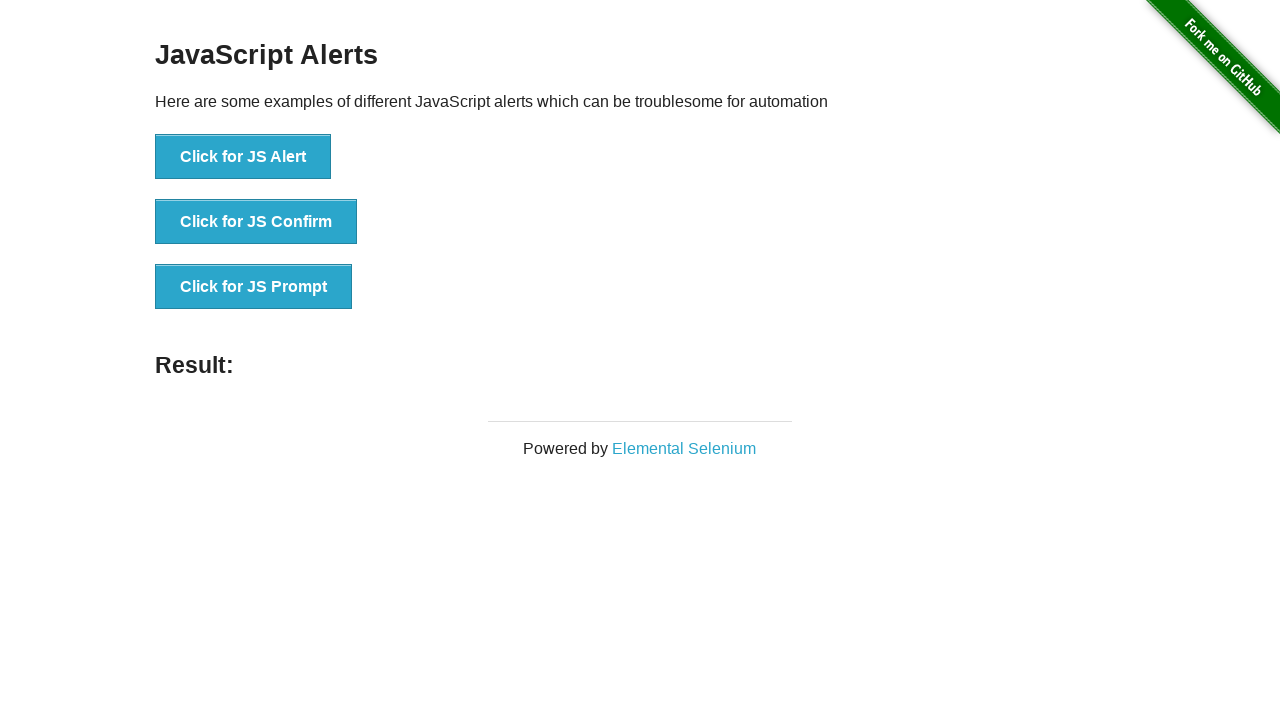

Clicked JS Prompt button to trigger the browser prompt dialog at (254, 287) on xpath=//button[@onclick='jsPrompt()']
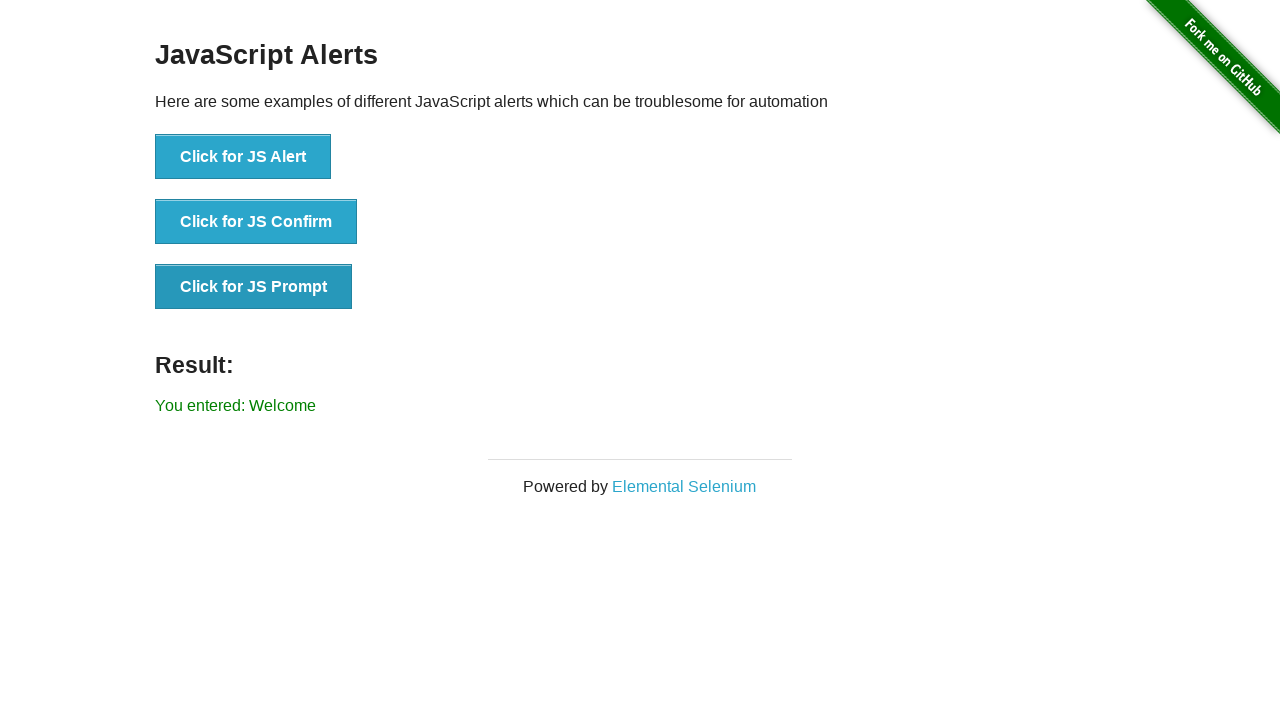

Waited for result element to appear, confirming prompt was handled
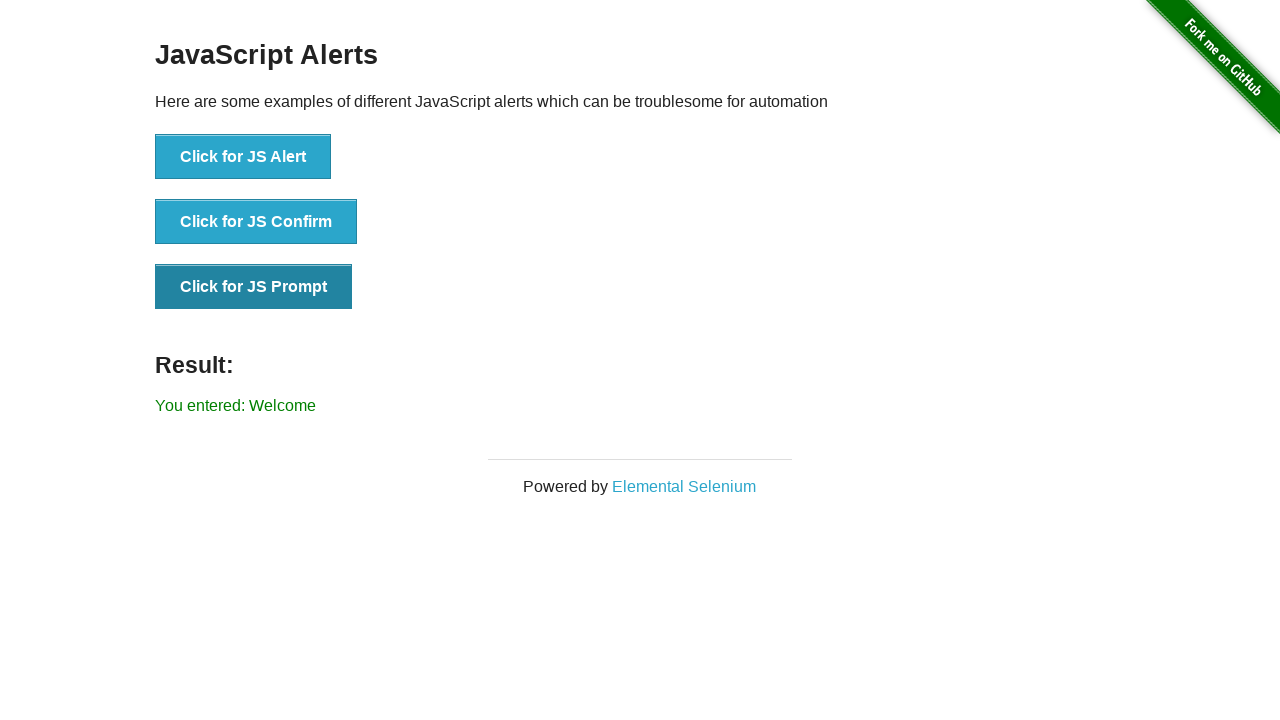

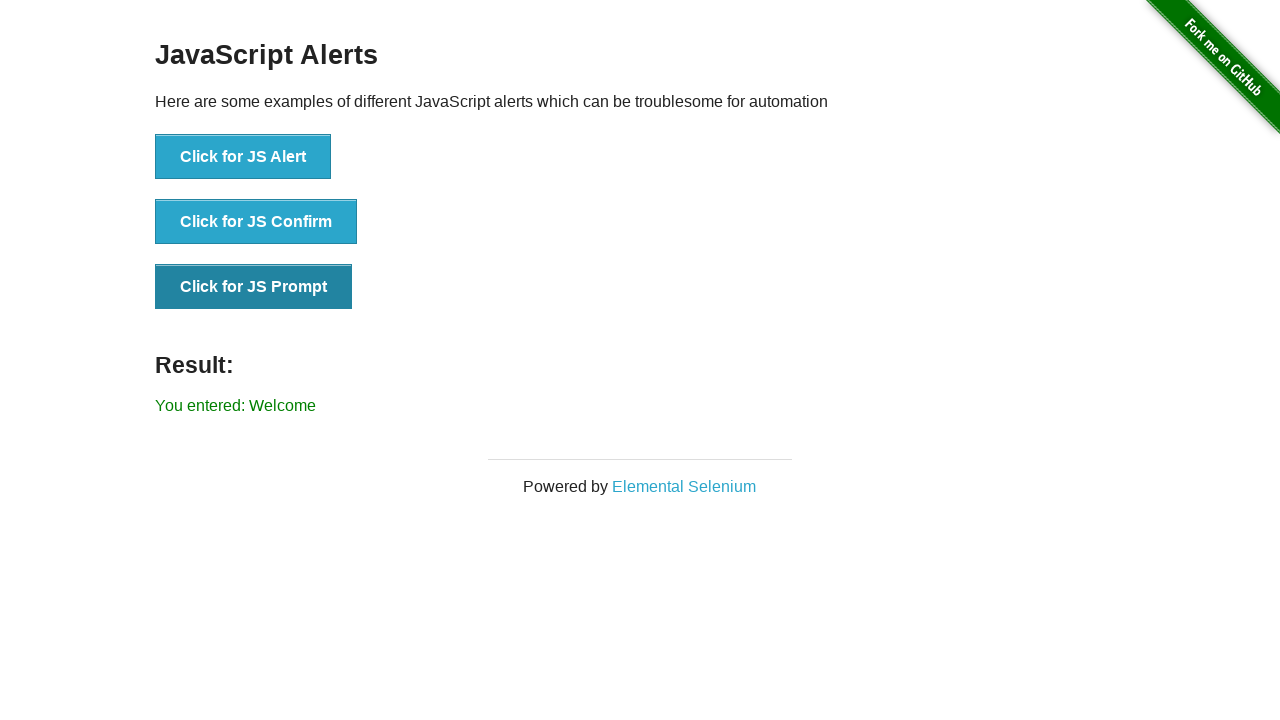